Tests opening a post modal and clicking the "Read more" link to open the full article

Starting URL: https://frontend-project-11-self-five.vercel.app/

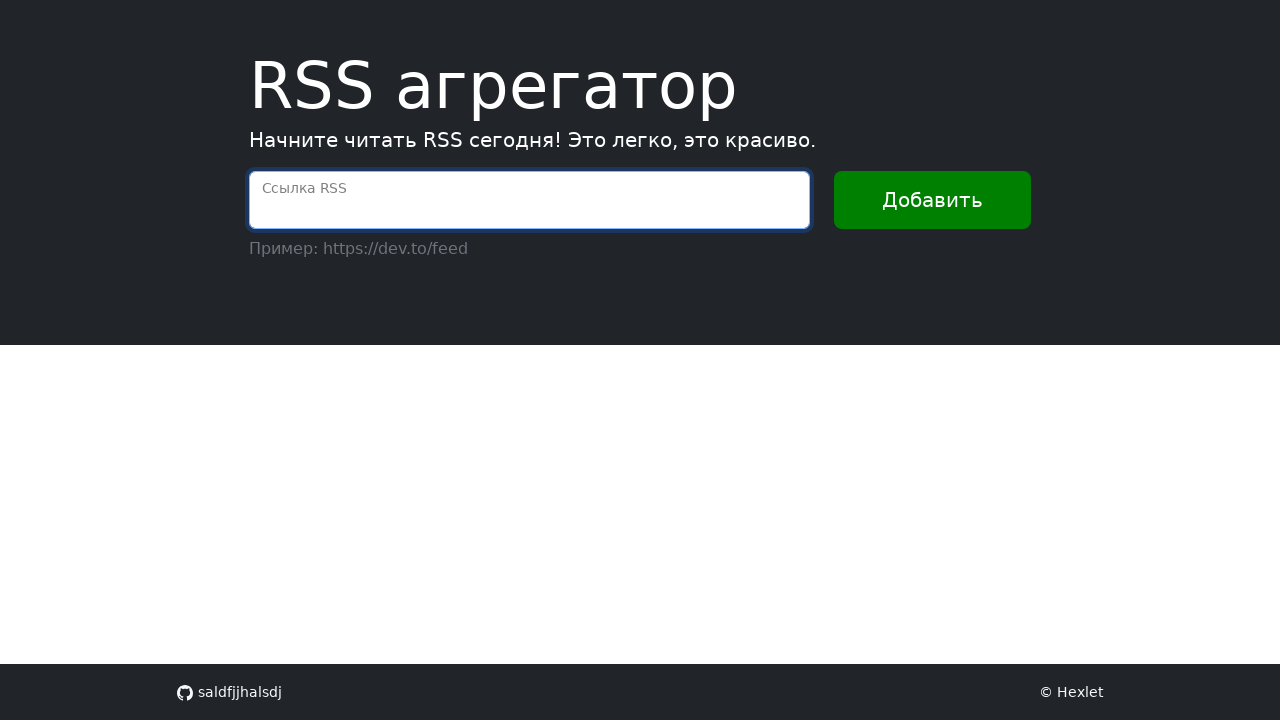

Filled RSS URL field with feed URL on internal:attr=[placeholder="Ссылка RSS"i]
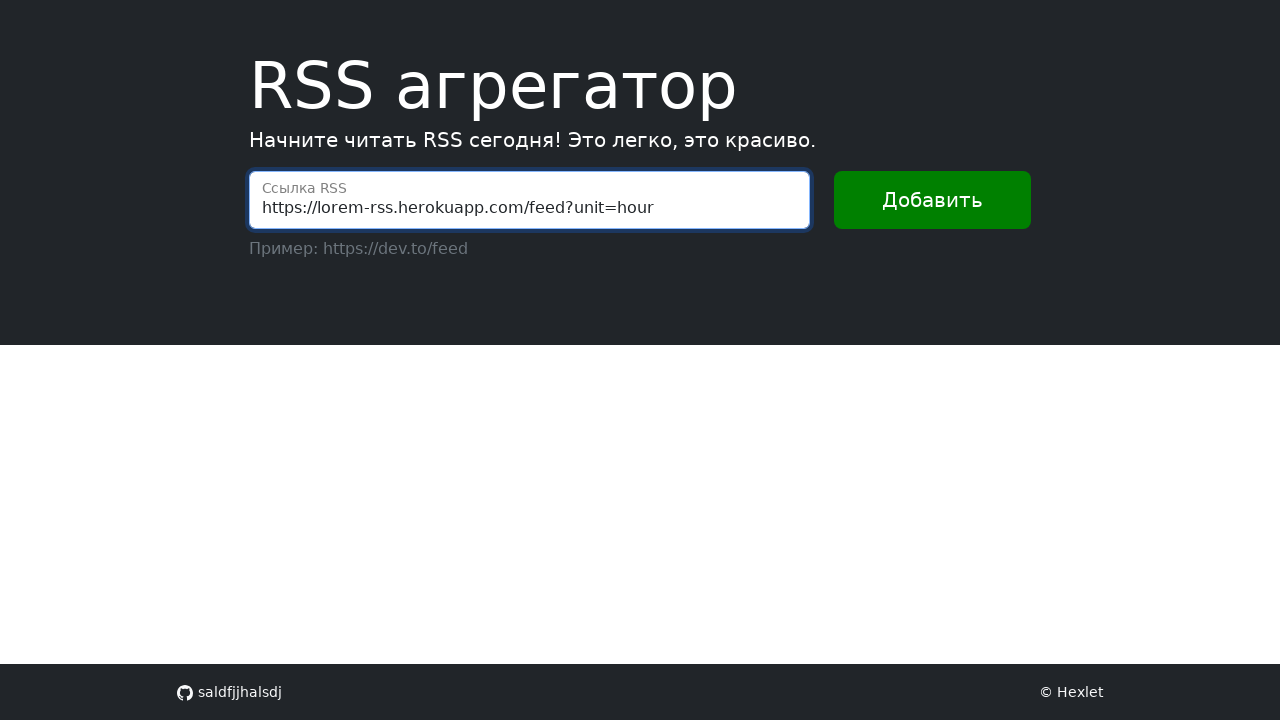

Clicked 'Добавить' button to add RSS feed at (932, 200) on internal:text="\u0414\u043e\u0431\u0430\u0432\u0438\u0442\u044c"i
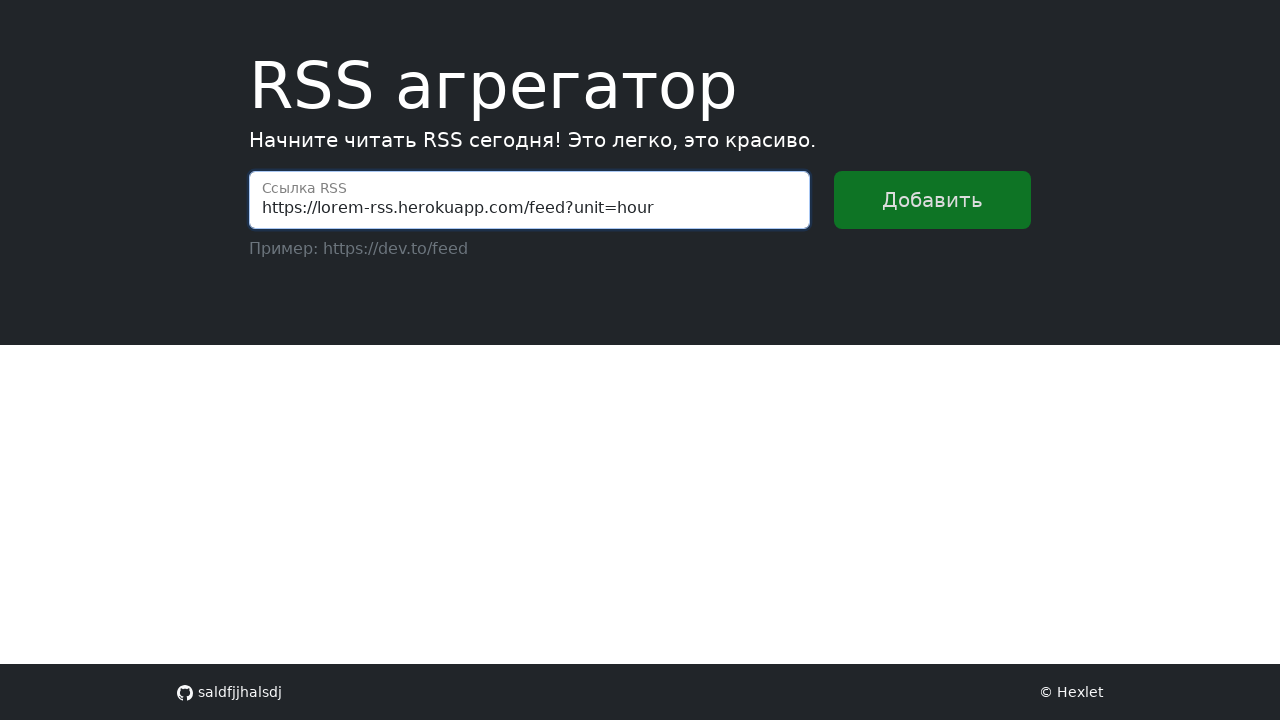

Waited for posts to load
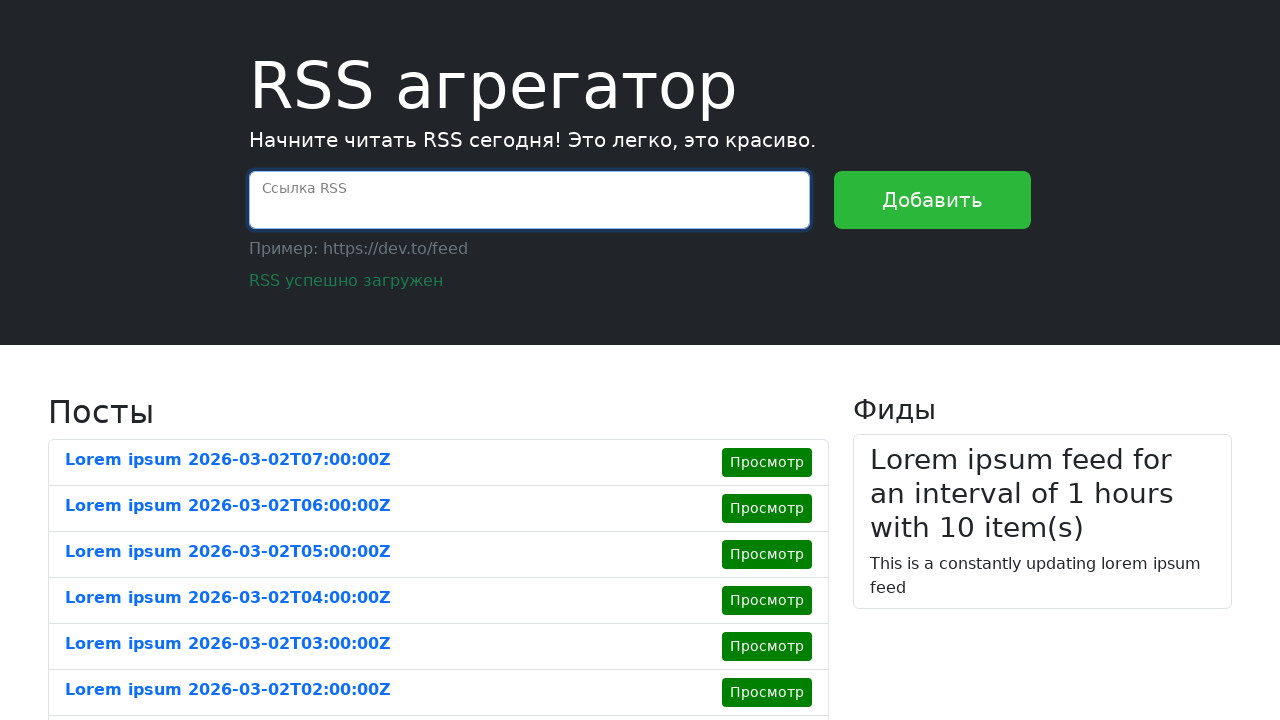

Clicked preview button on first post to open modal at (767, 463) on li >> nth=0 >> internal:role=button
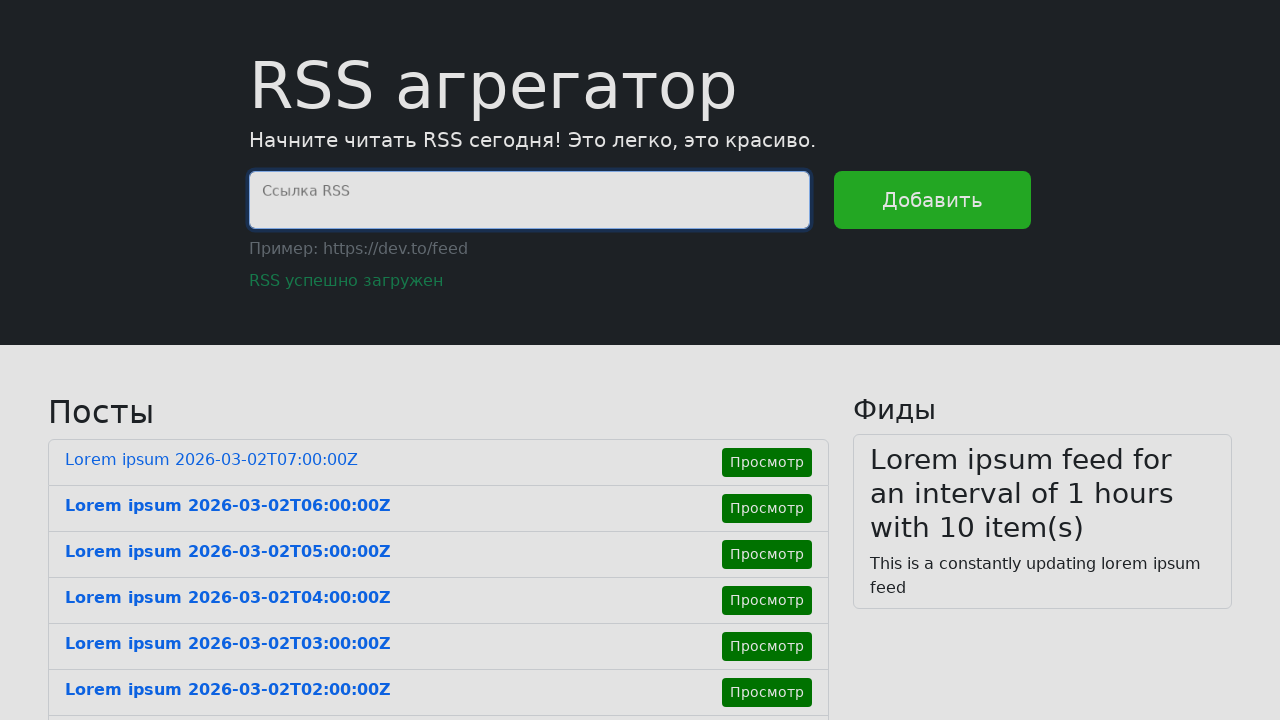

Clicked 'Читать полностью' (Read more) link to open full article at (960, 183) on internal:role=link[name="Читать полностью"i]
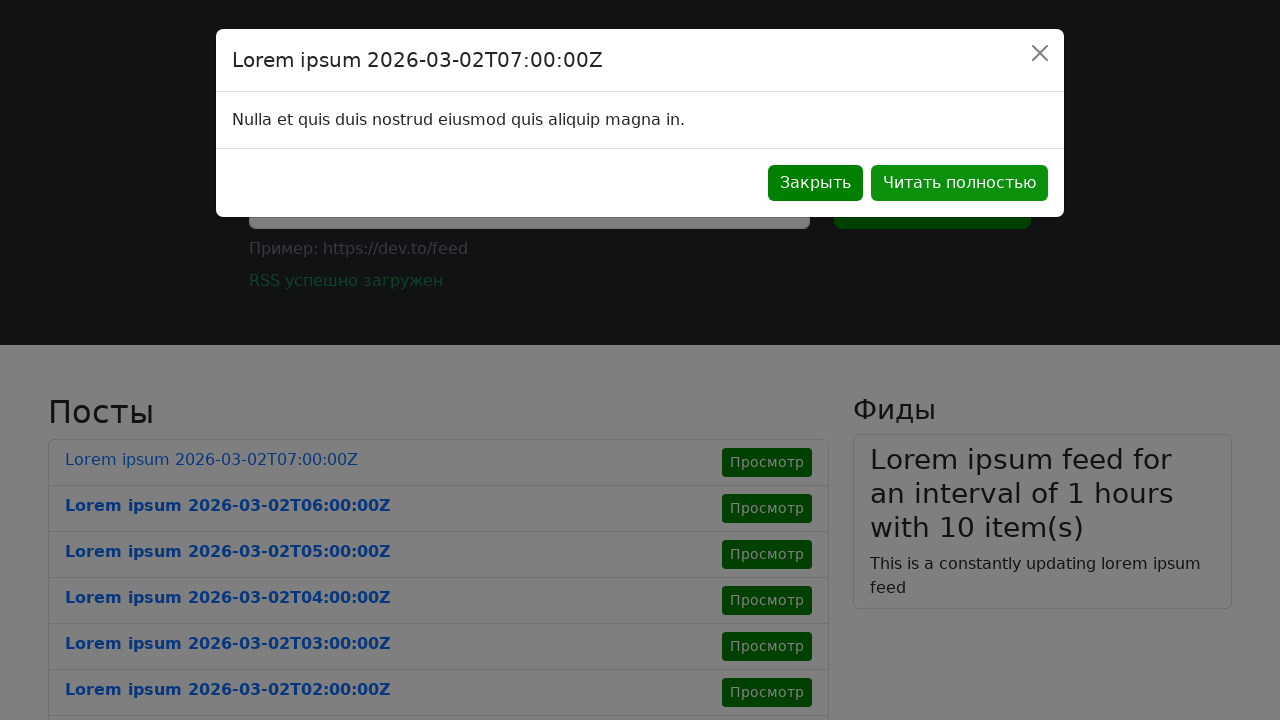

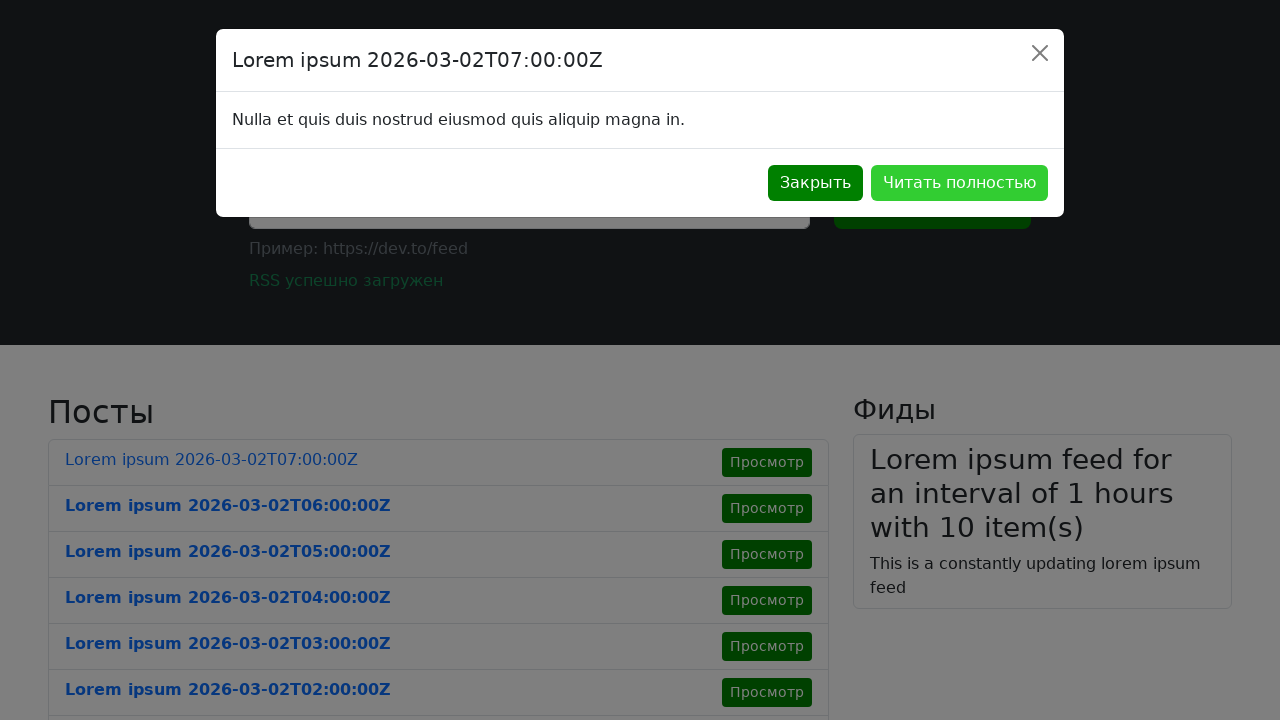